Navigates to a Taipei bus route information page and clicks to switch to the return direction view, then waits for the page content to load.

Starting URL: https://ebus.gov.taipei/Route/StopsOfRoute?routeid=0100000A00

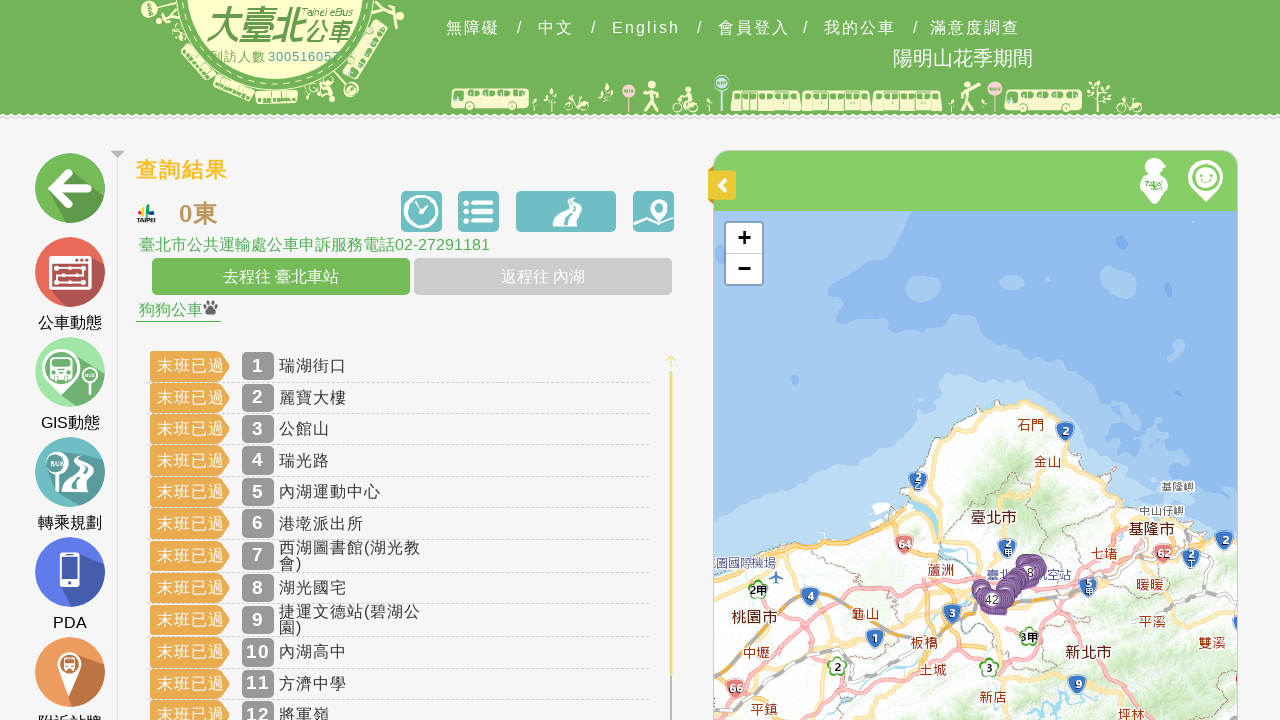

Clicked return direction tab to switch to come view at (543, 277) on a.stationlist-come-go-gray.stationlist-come
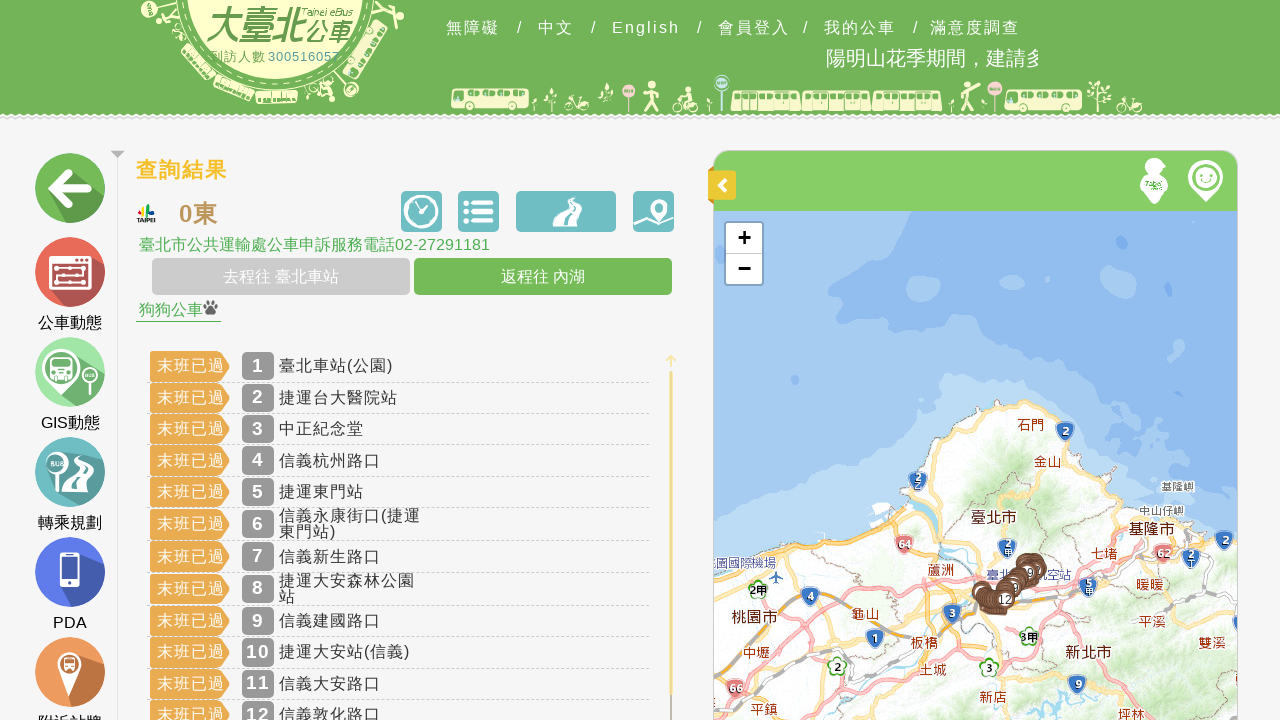

Waited 3 seconds for page content to update
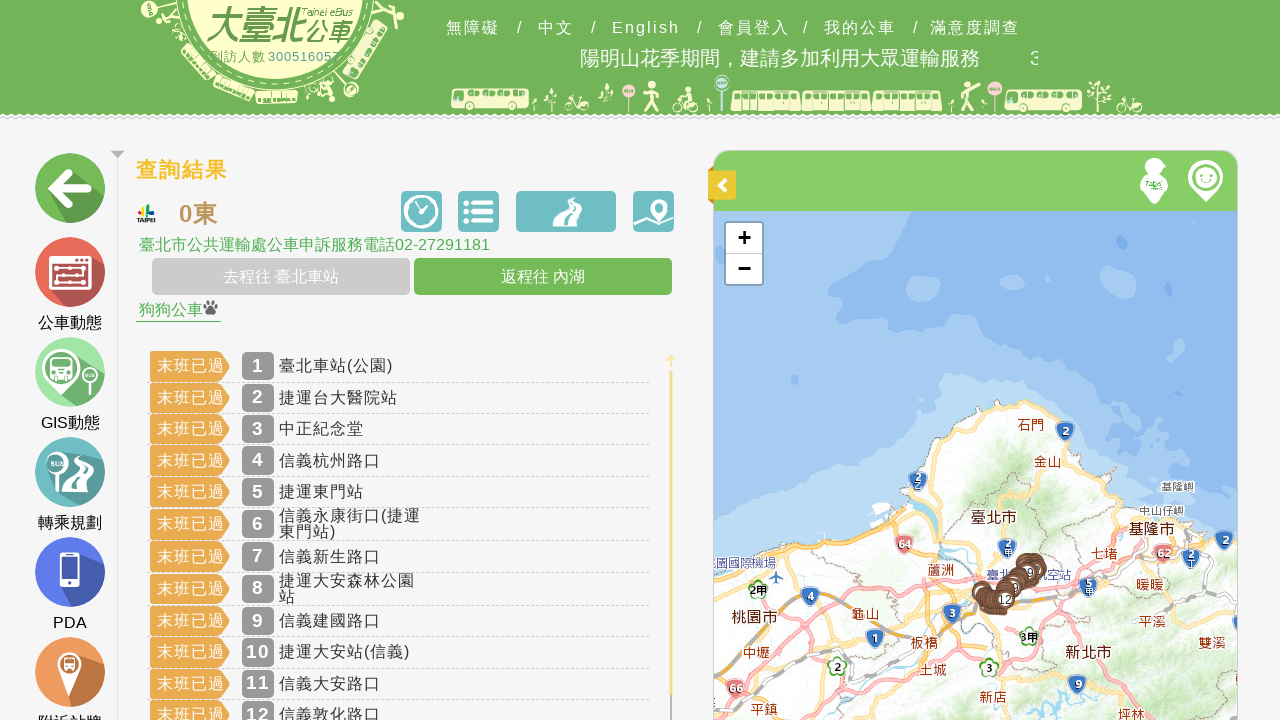

Stop list elements loaded and visible
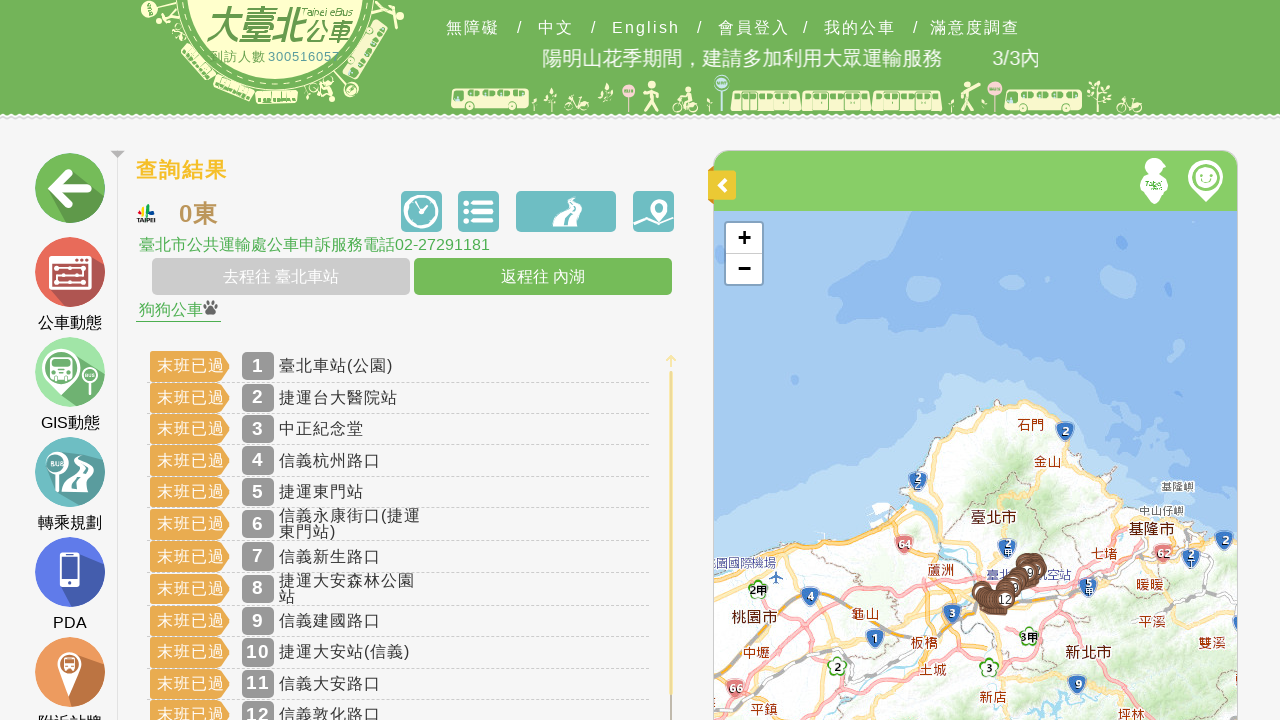

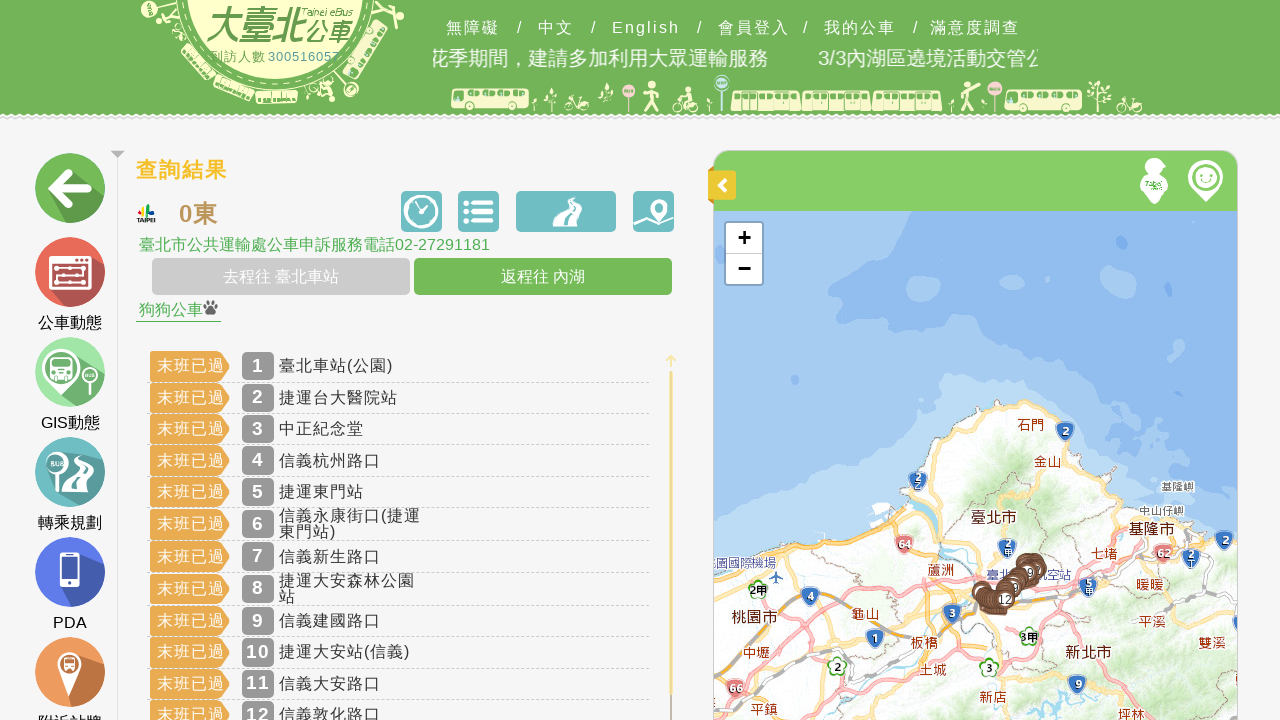